Tests the jQuery UI datepicker by switching to the demo iframe and setting a date value using JavaScript execution

Starting URL: https://jqueryui.com/datepicker/

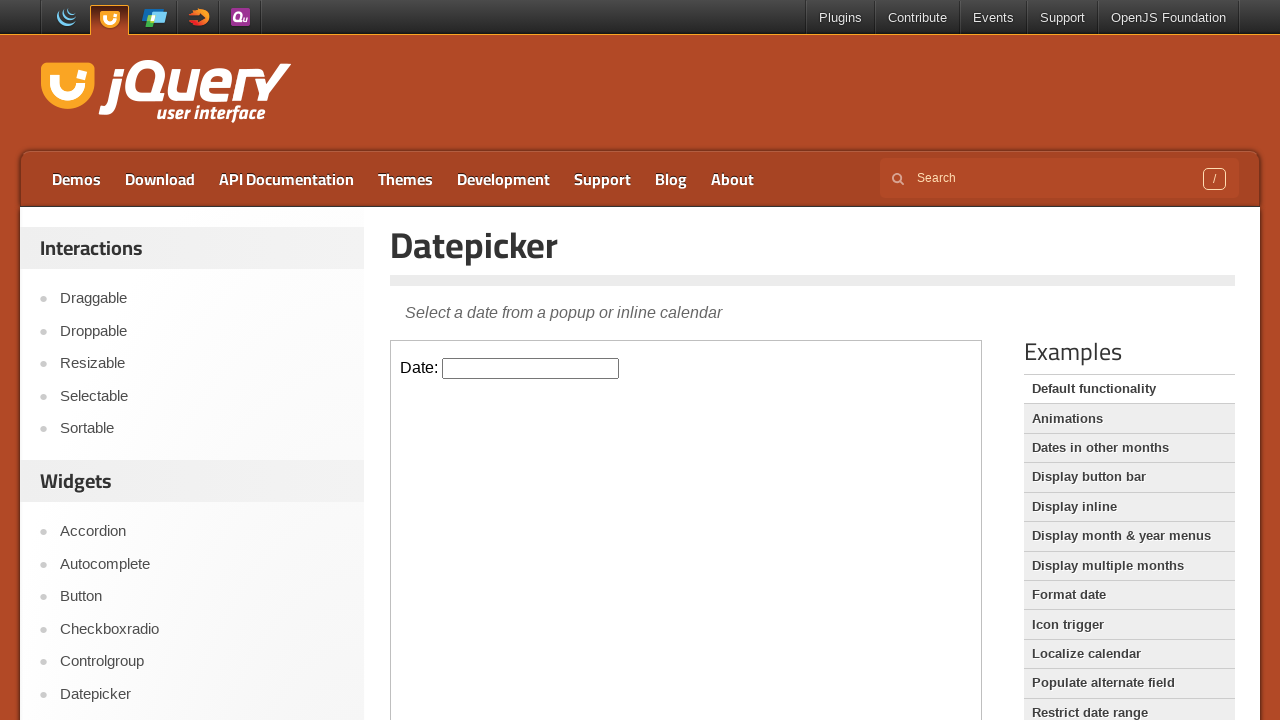

Located the demo iframe containing the datepicker
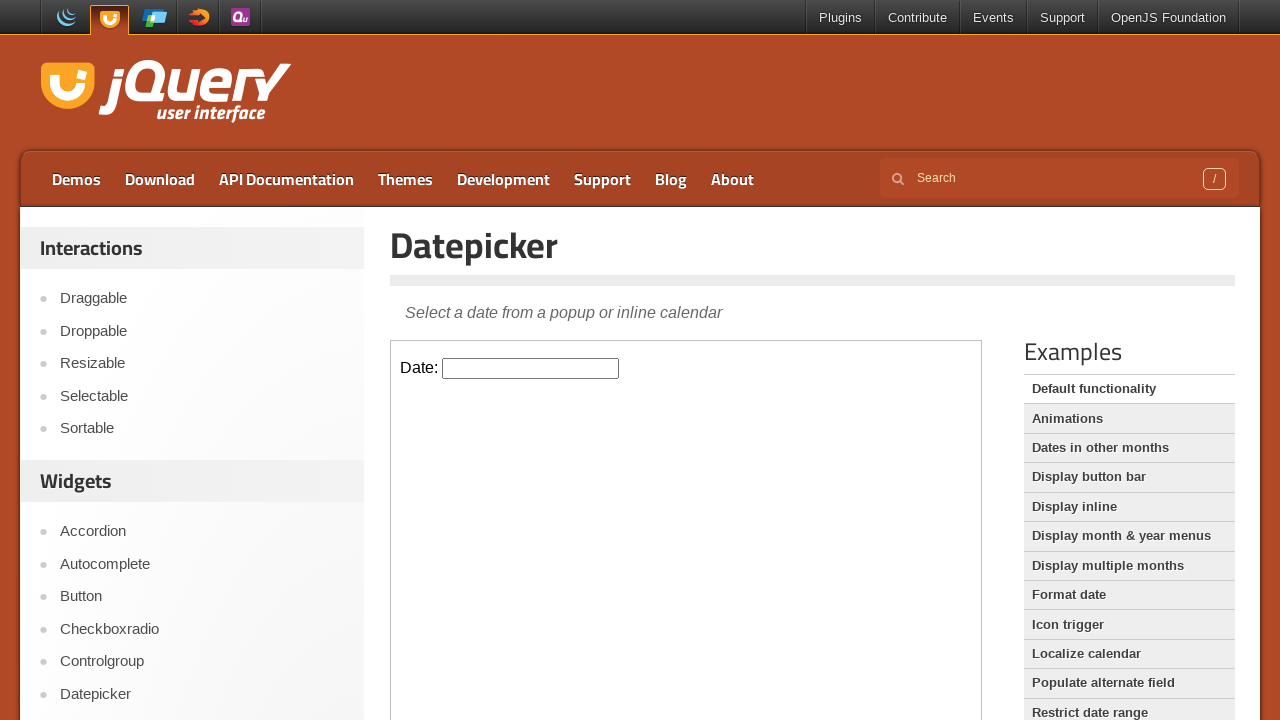

Set datepicker value to '31/07/1996' using JavaScript
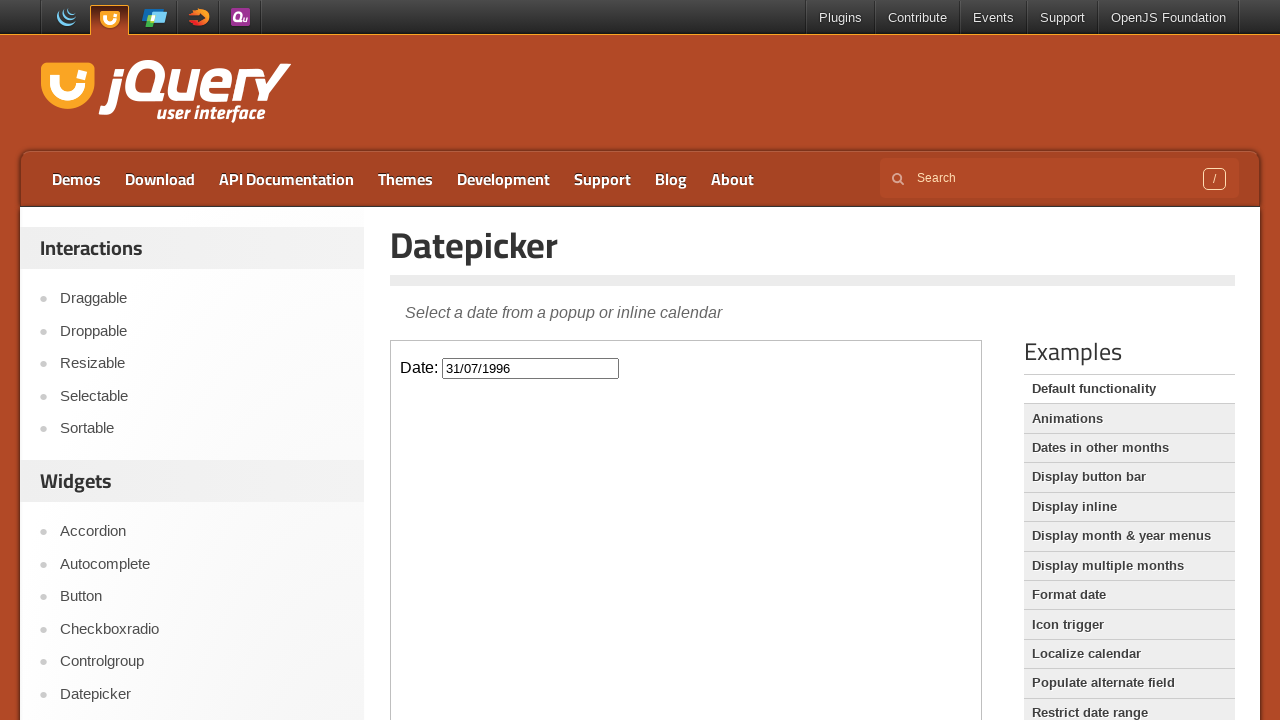

Verified datepicker input is visible
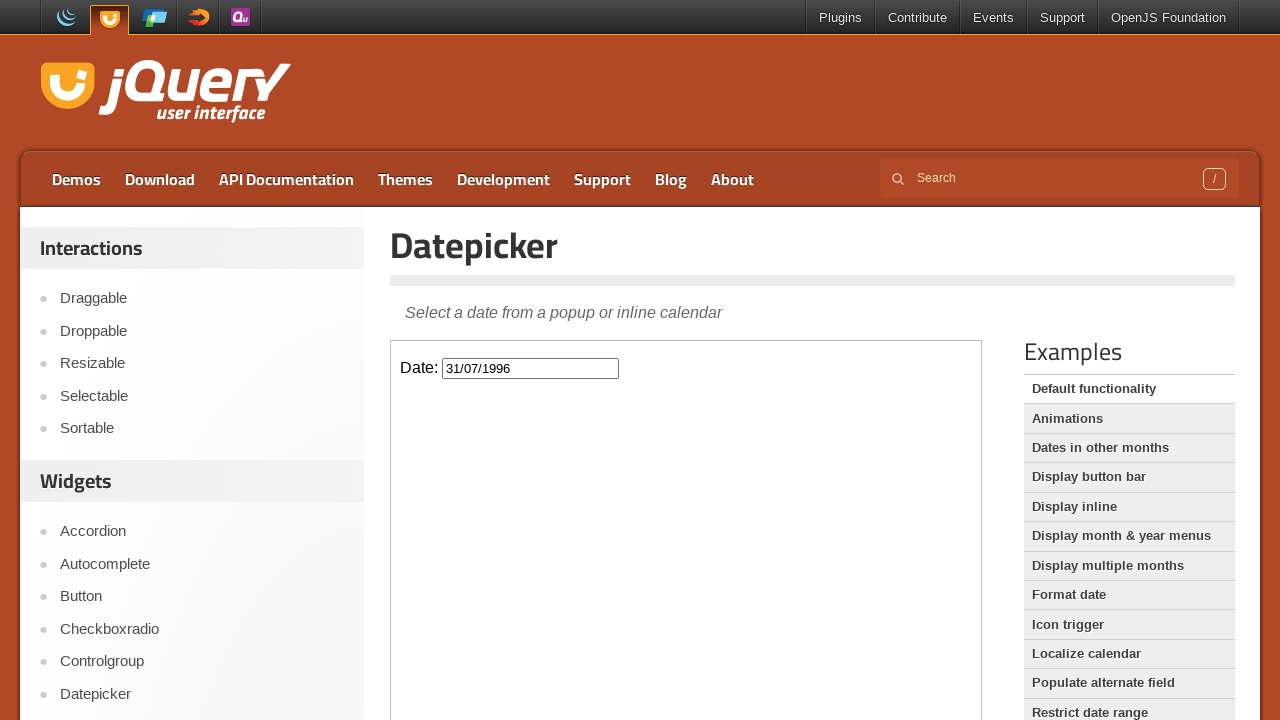

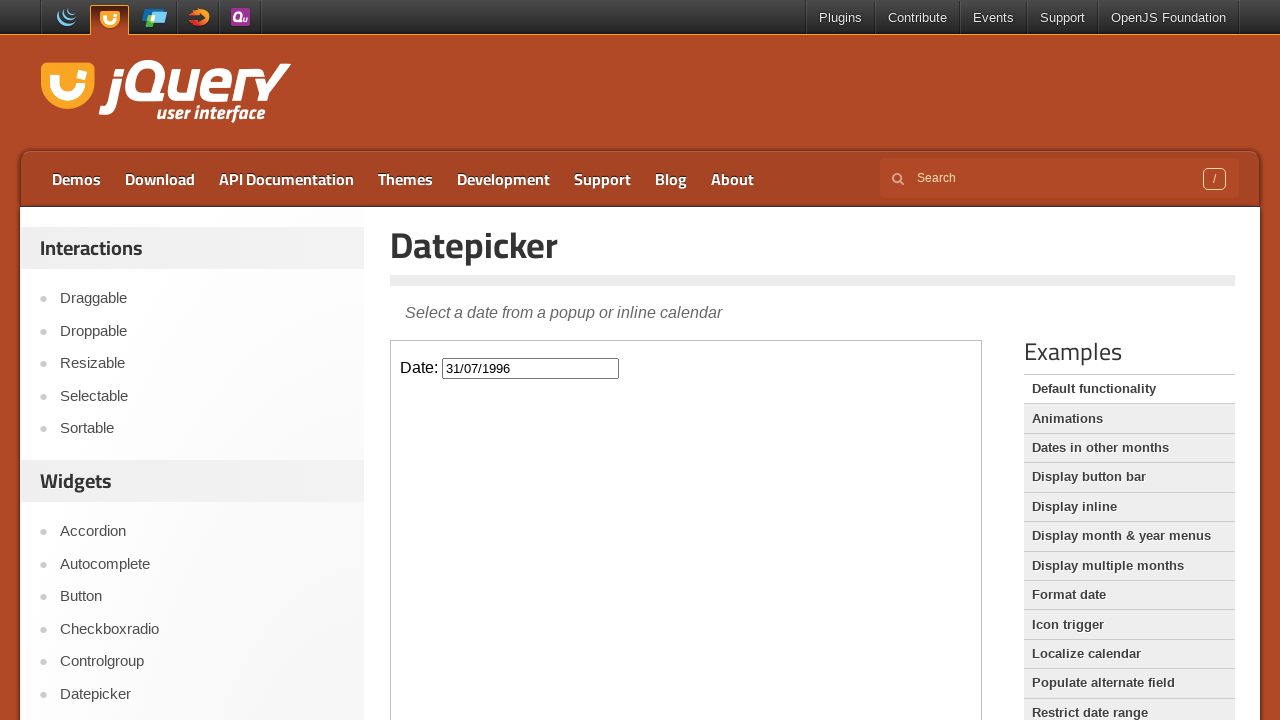